Tests keyboard shortcuts on a registration form by entering a first name, selecting all text with Ctrl+A, copying with Ctrl+C, and pasting into the last name field with Ctrl+V

Starting URL: https://grotechminds.com/registration/

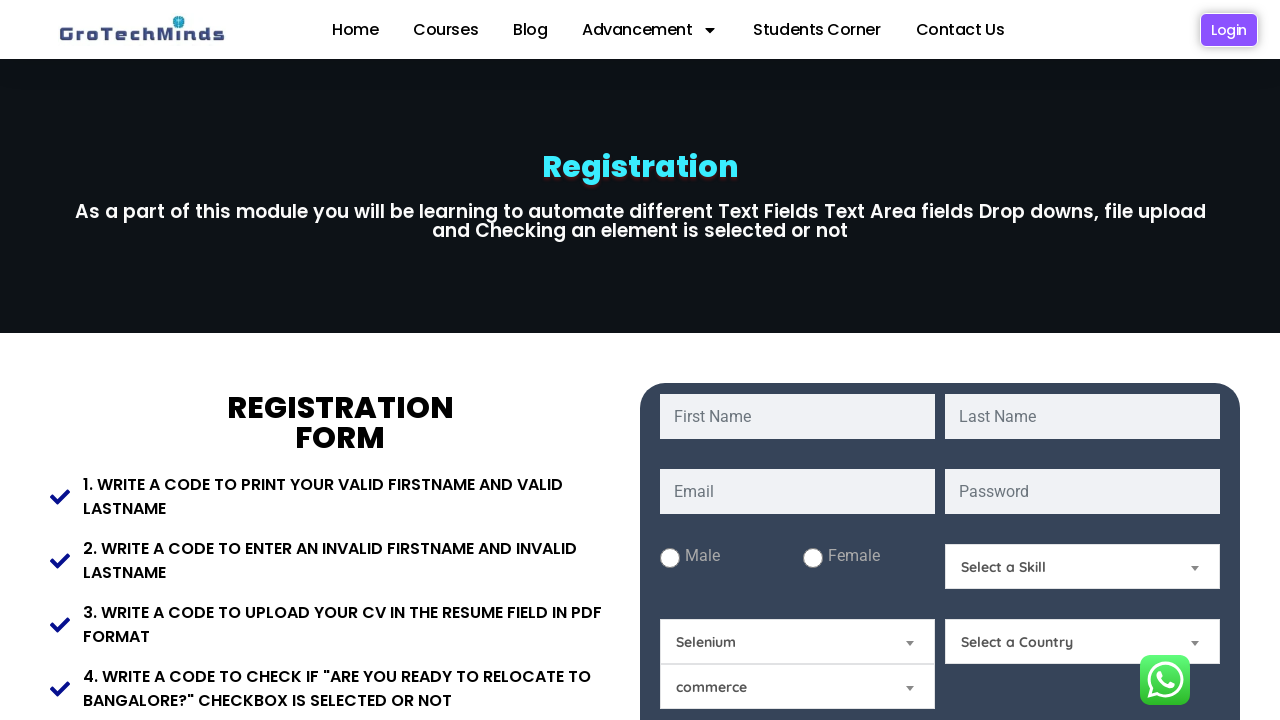

Filled first name field with 'nikita' on #fname
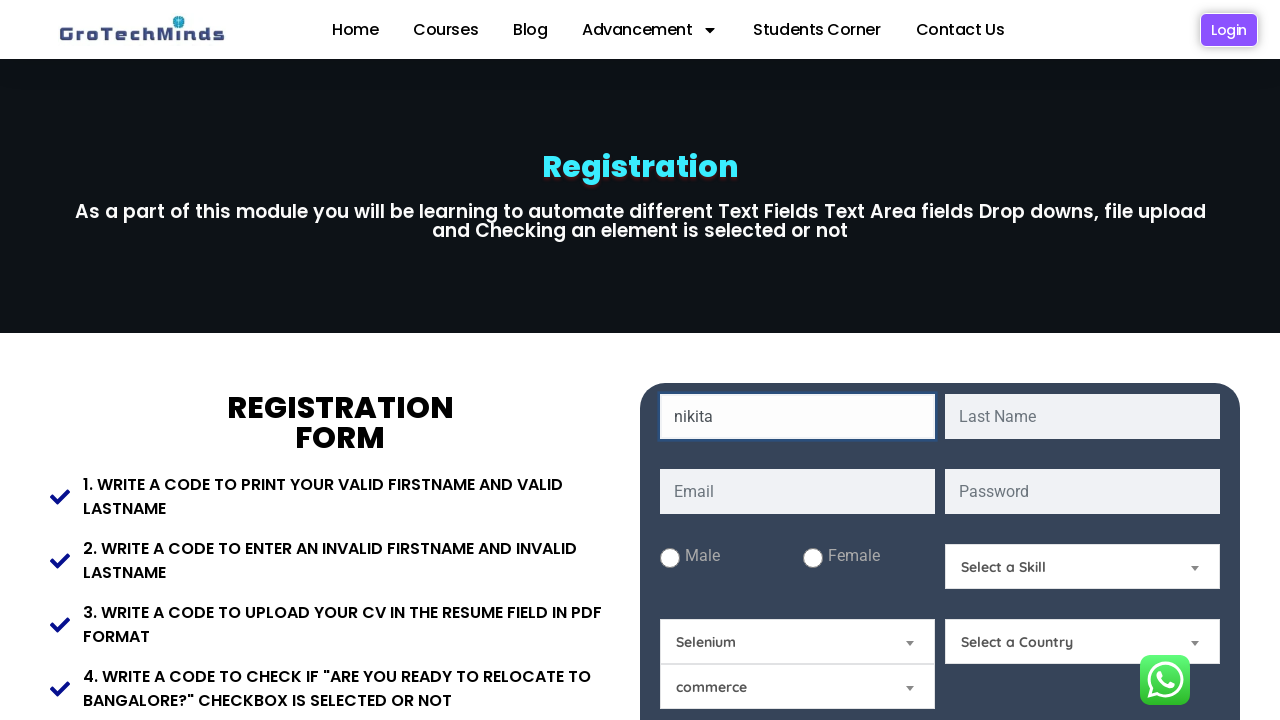

Clicked on first name field to focus it at (798, 416) on #fname
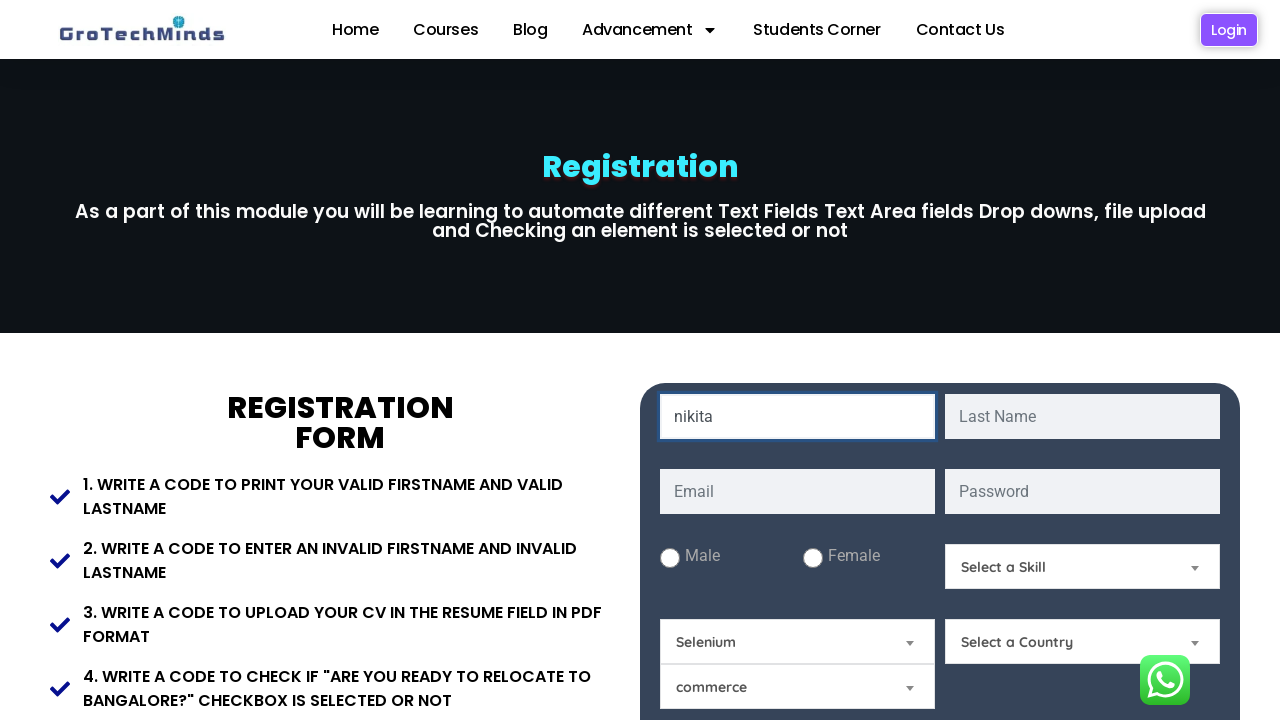

Pressed Ctrl+A to select all text in first name field
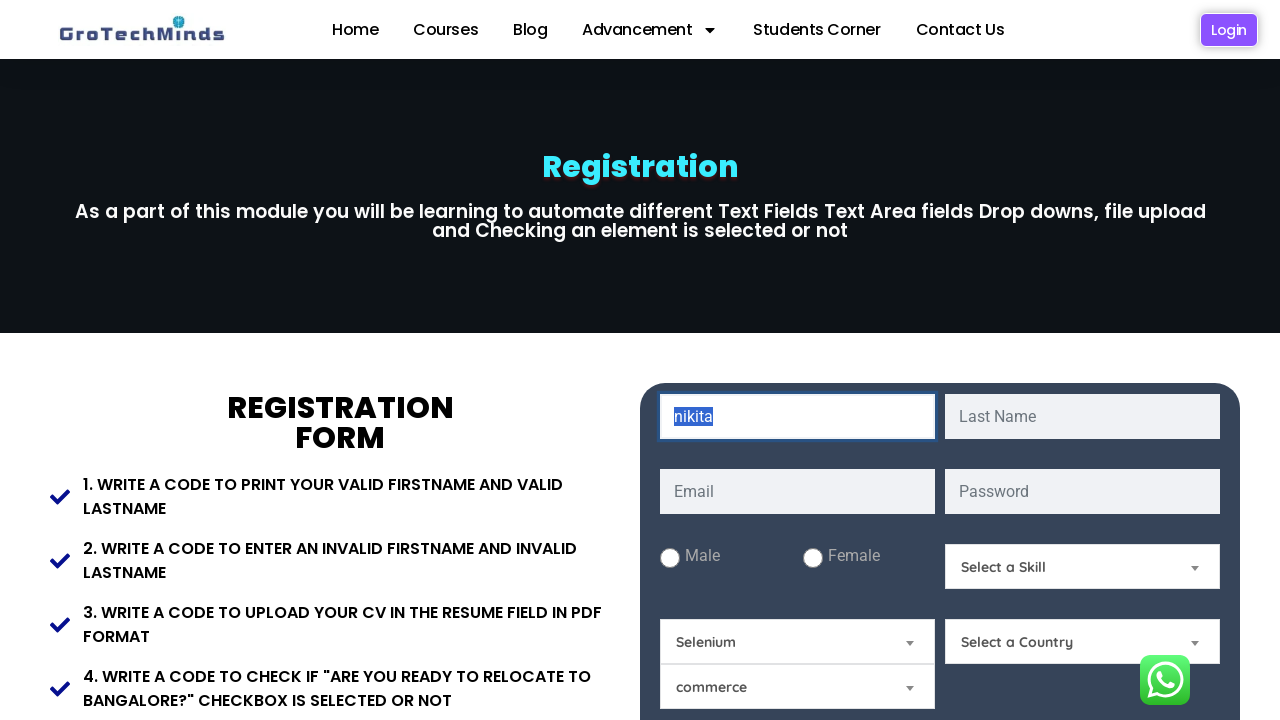

Pressed Ctrl+C to copy selected text
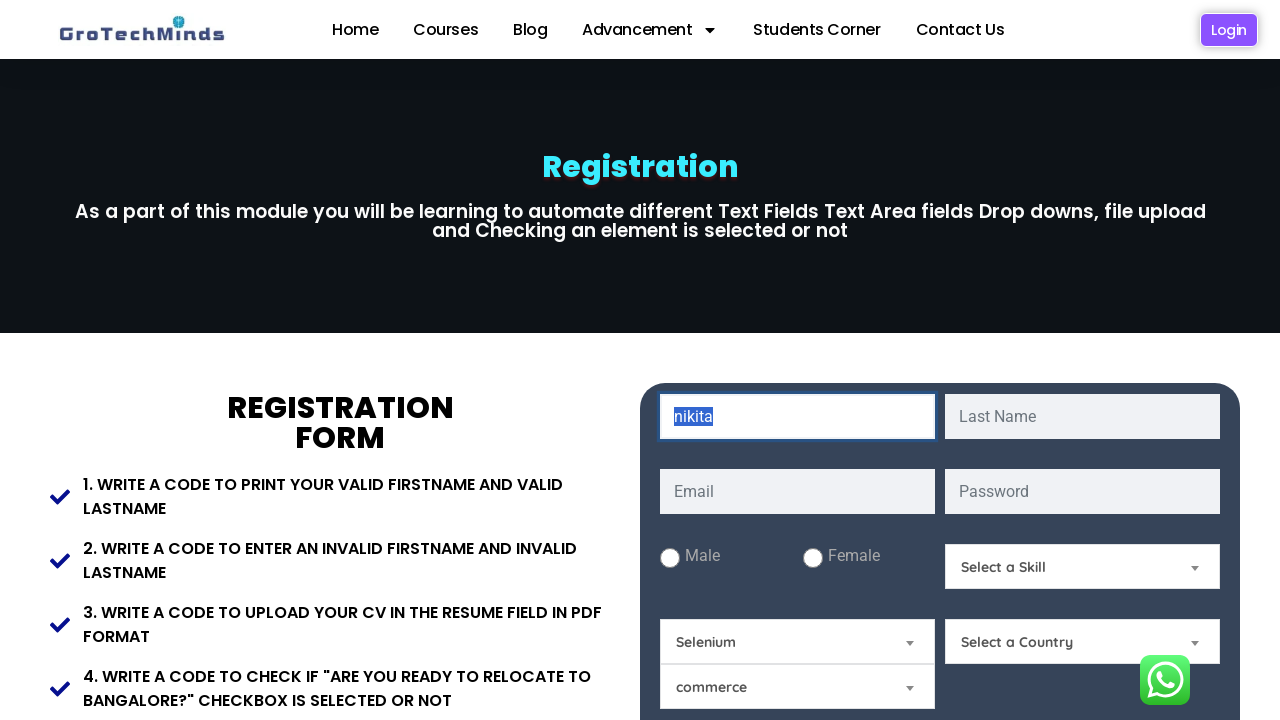

Clicked on last name field to focus it at (1082, 416) on #lname
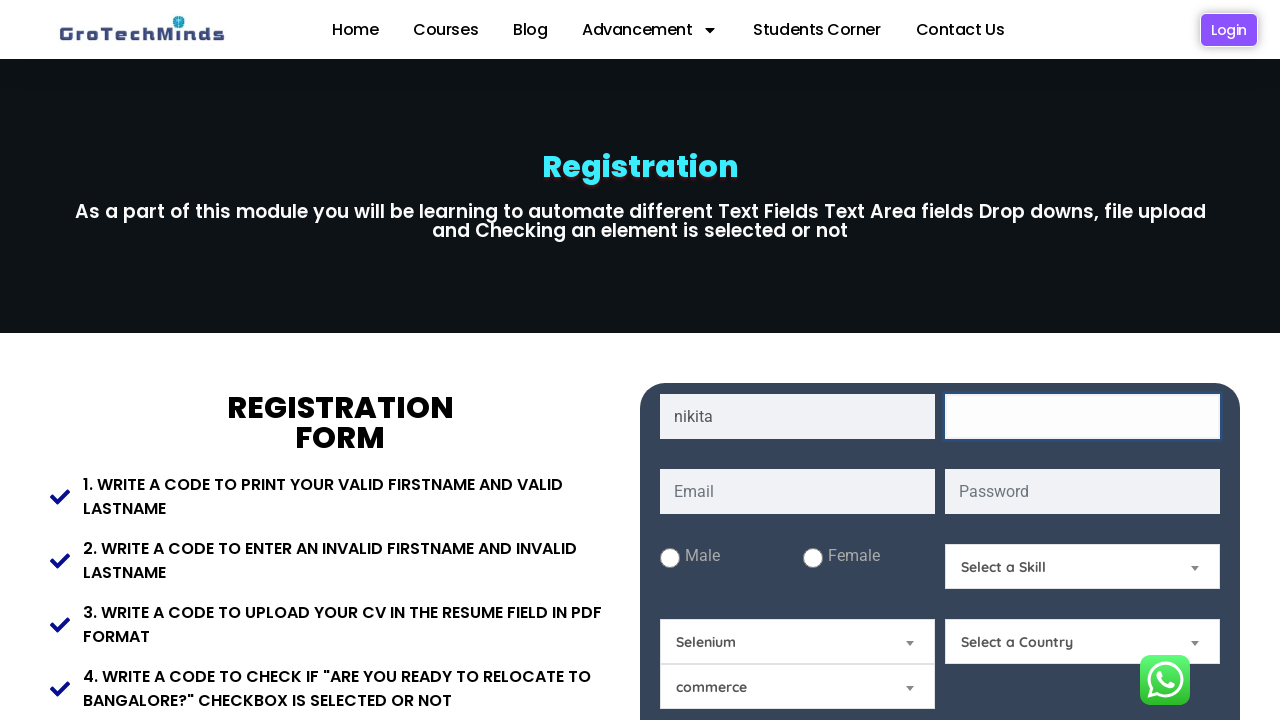

Pressed Ctrl+V to paste copied text into last name field
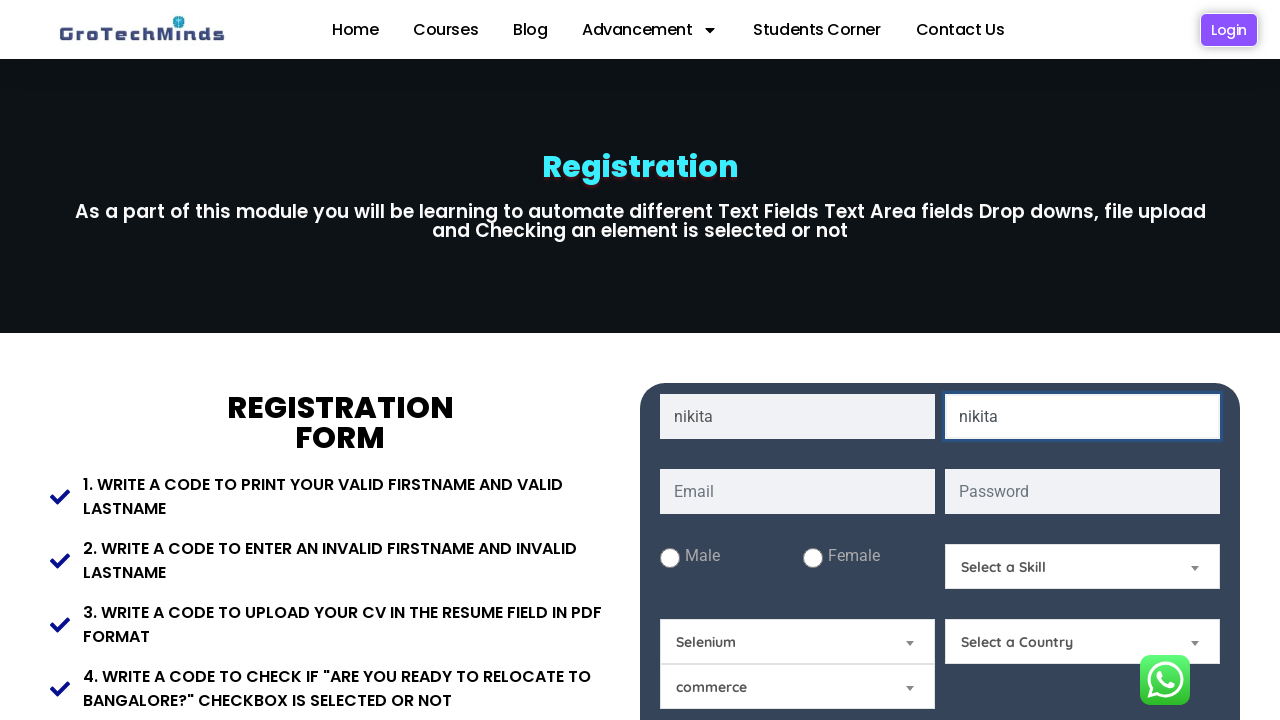

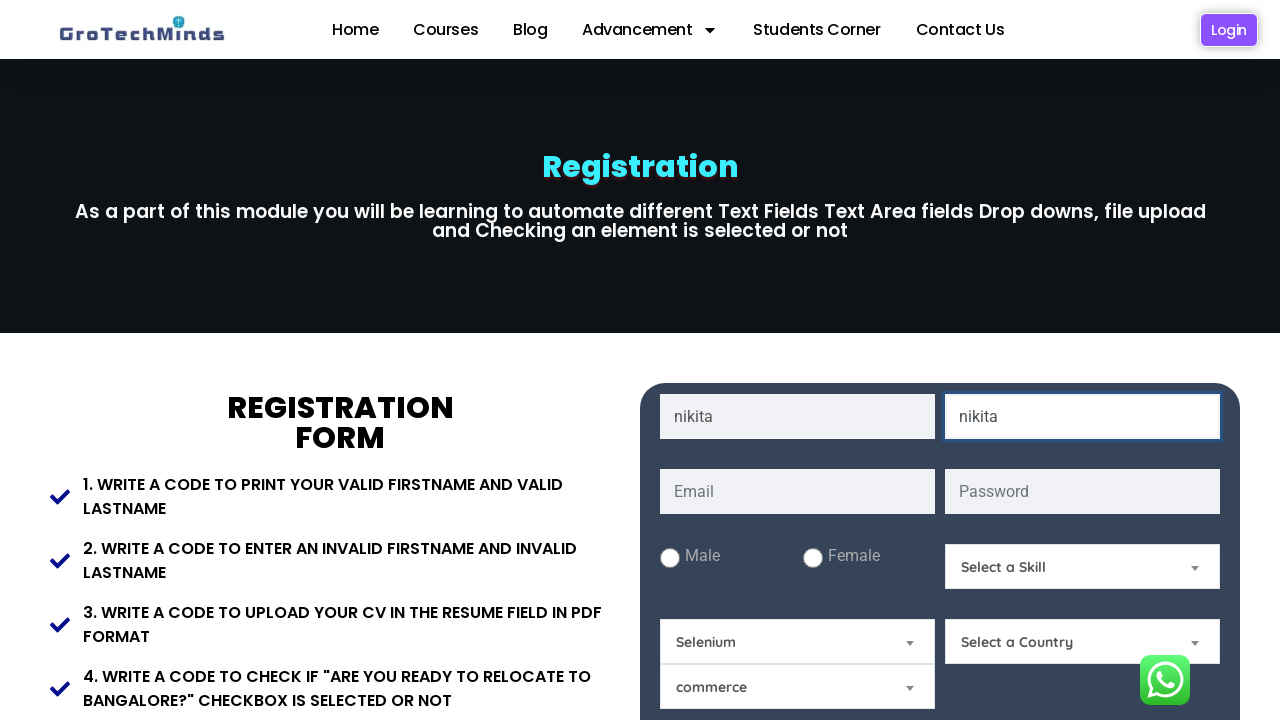